Tests web table handling by selecting user checkboxes in a practice table on the SelectorHub XPath practice page. Clicks checkboxes for specific users by name.

Starting URL: https://selectorshub.com/xpath-practice-page/

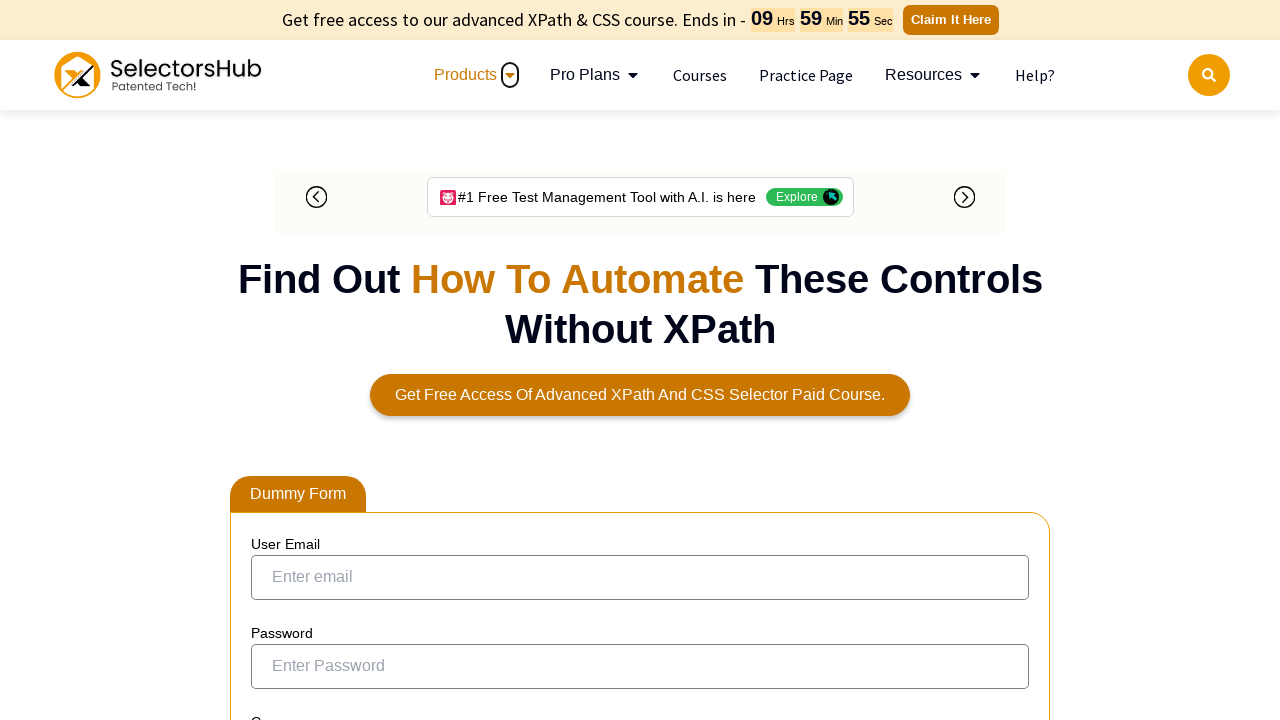

Waited for Joe.Root link to load in the practice table
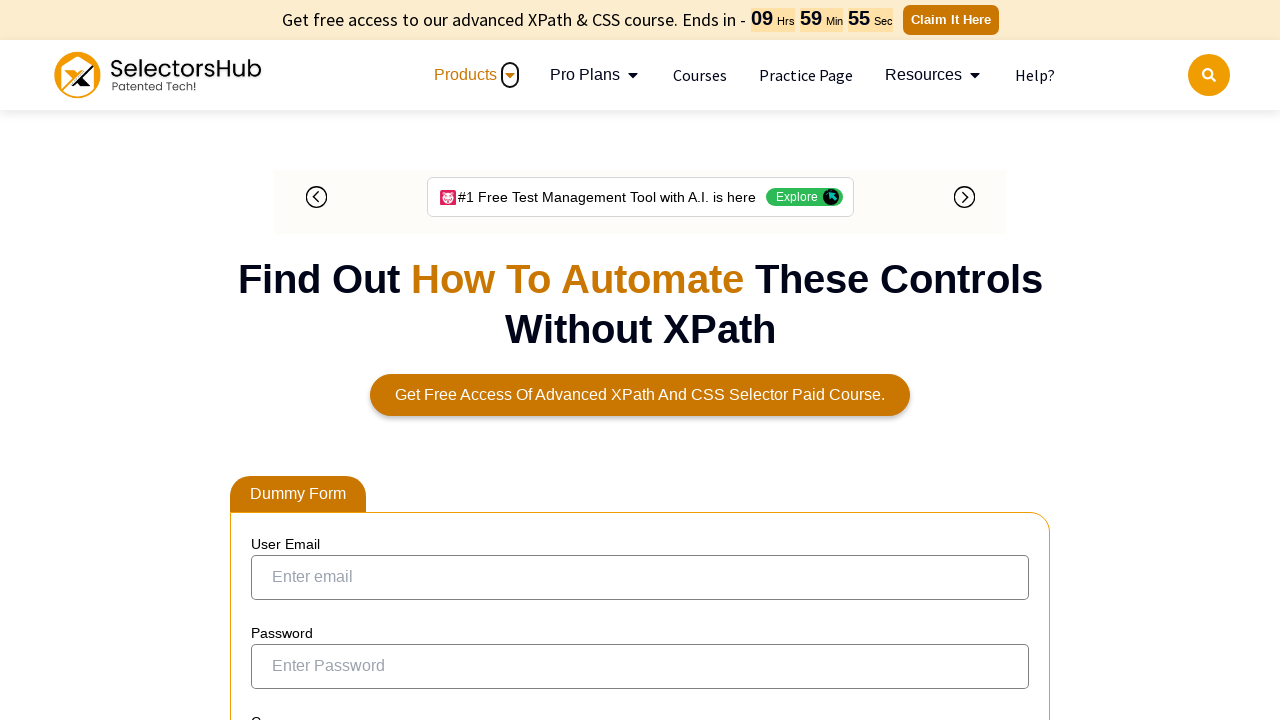

Clicked checkbox to select Joe.Root at (274, 353) on xpath=//a[text()='Joe.Root']/parent::td/preceding-sibling::td/input[@type='check
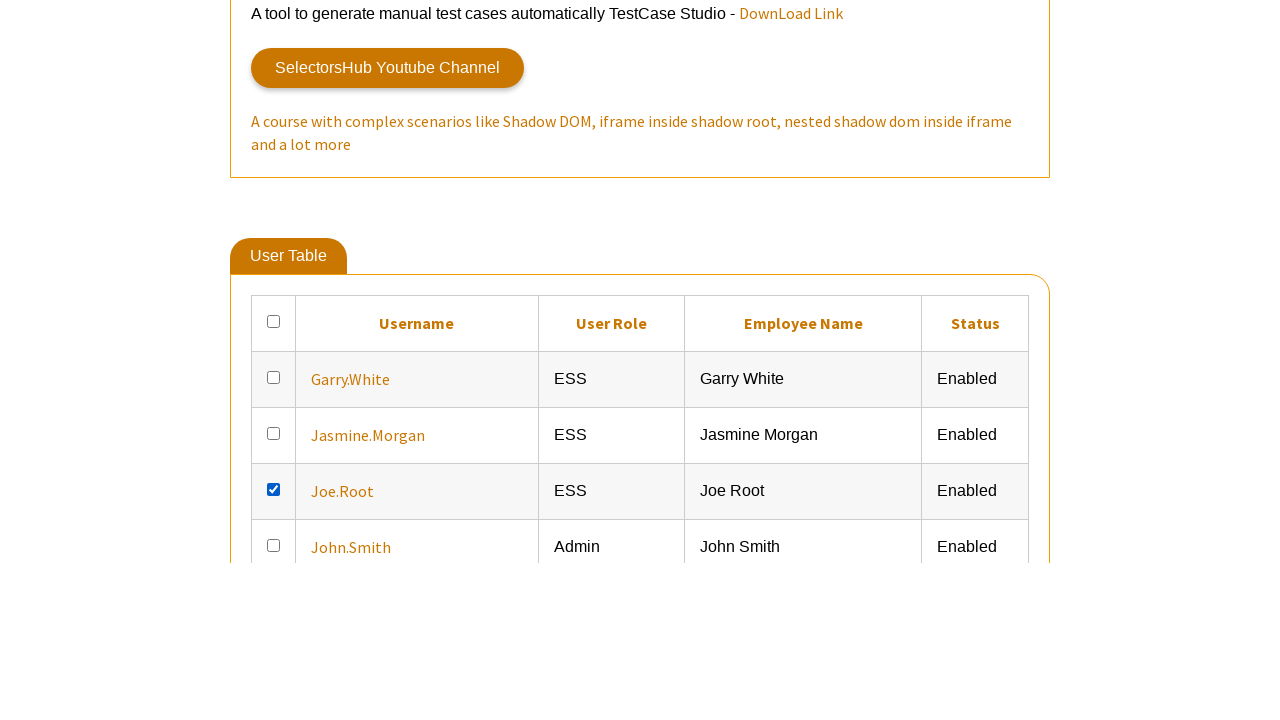

Clicked checkbox to select John.Smith at (274, 360) on xpath=//a[text()='John.Smith']/parent::td/preceding-sibling::td/input[@type='che
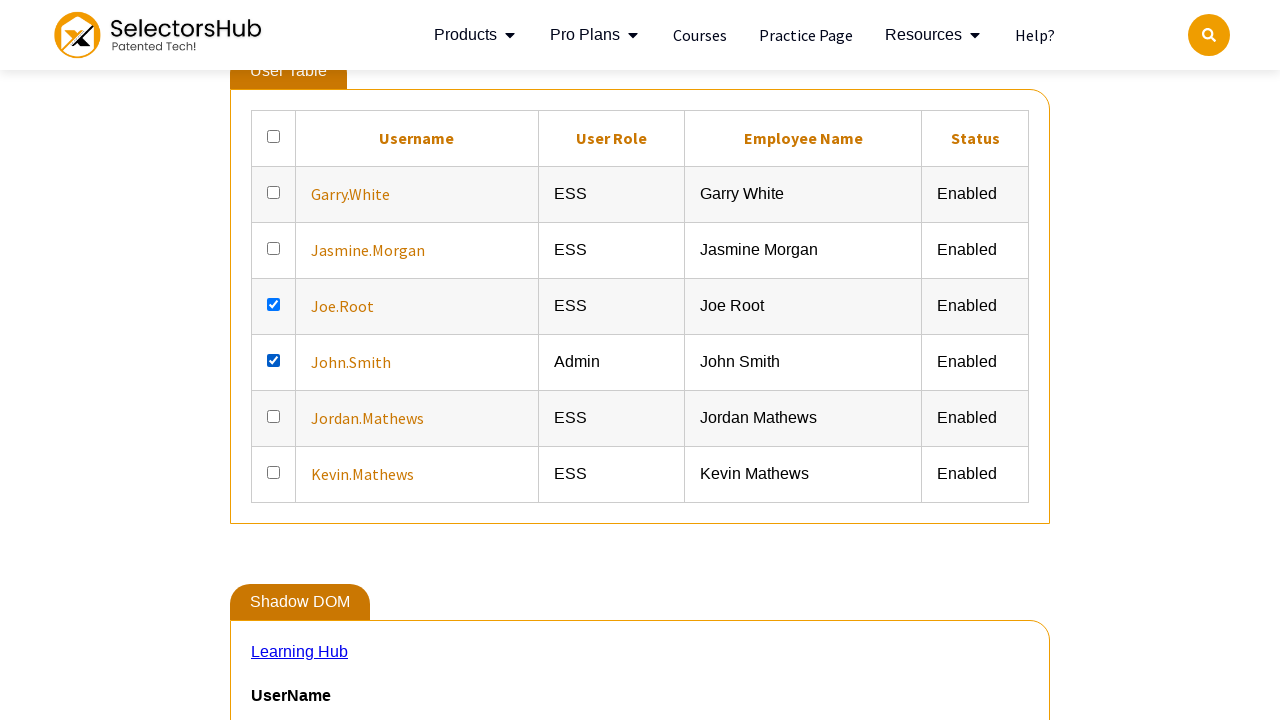

Verified user info cells are present for Joe.Root
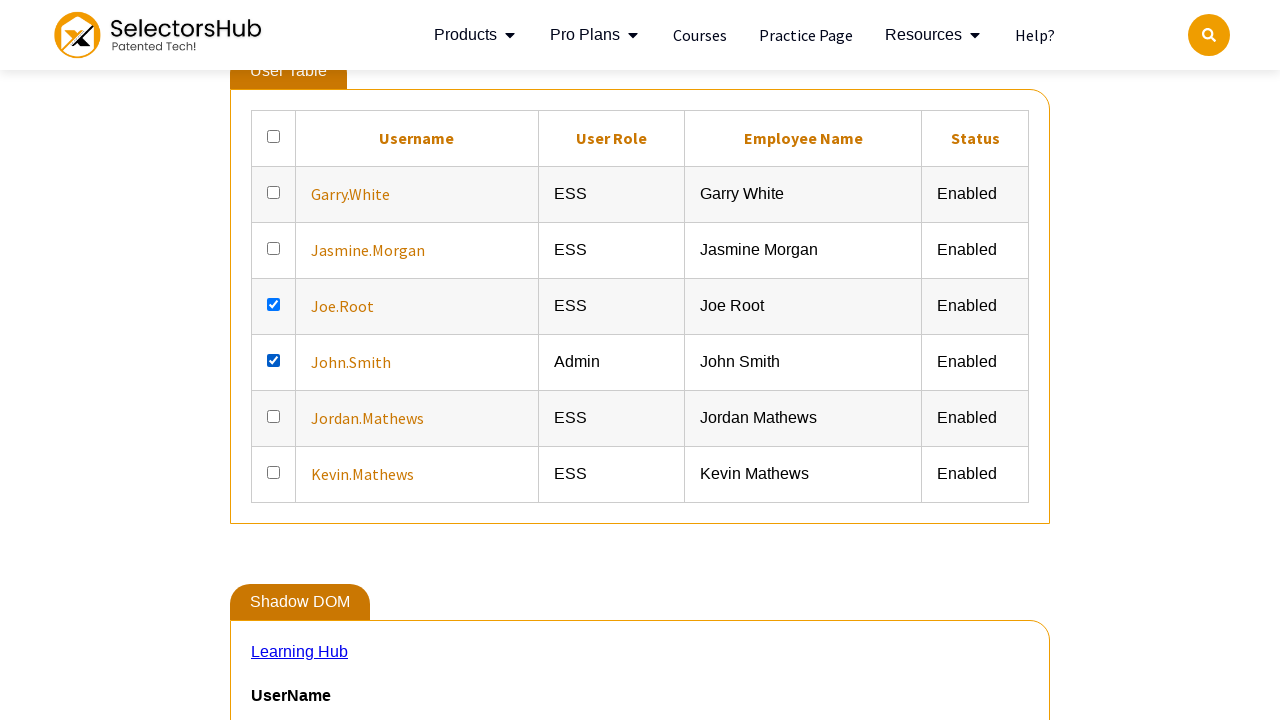

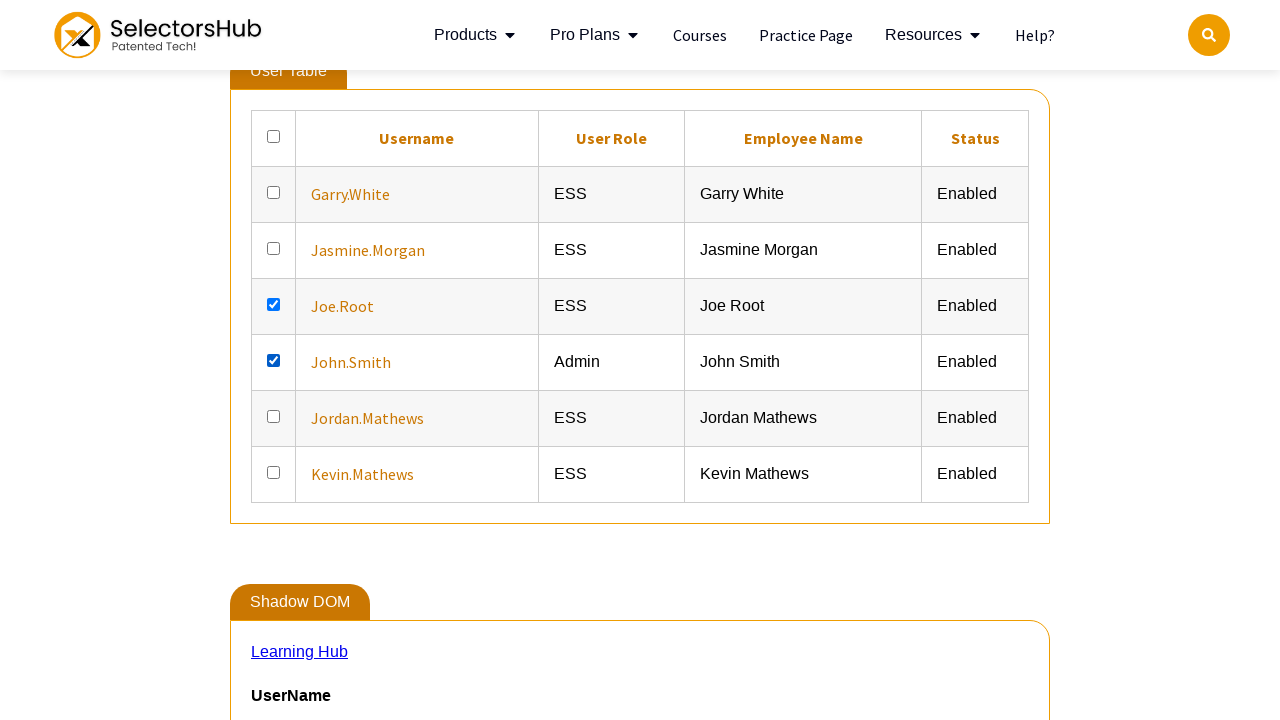